Tests right-click context menu functionality by right-clicking an element and selecting Delete option

Starting URL: http://swisnl.github.io/jQuery-contextMenu/demo.html

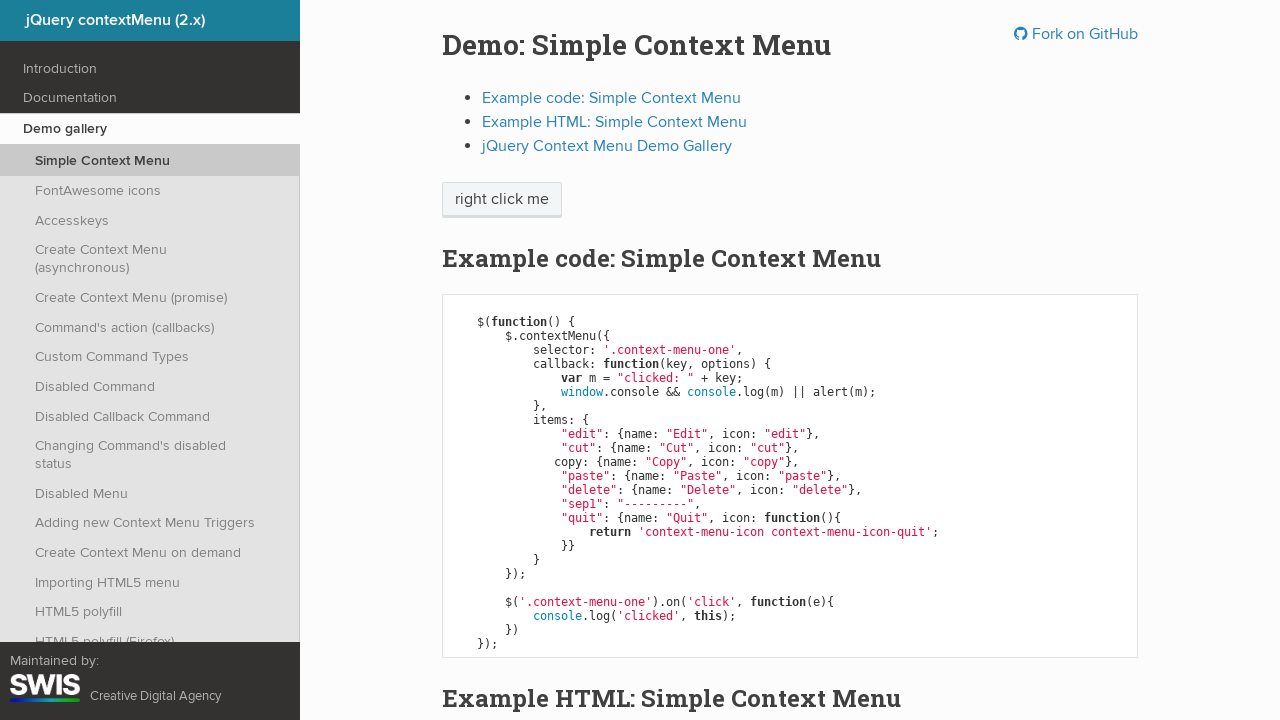

Right-clicked on 'right click me' element to open context menu at (502, 200) on //span[text()='right click me']
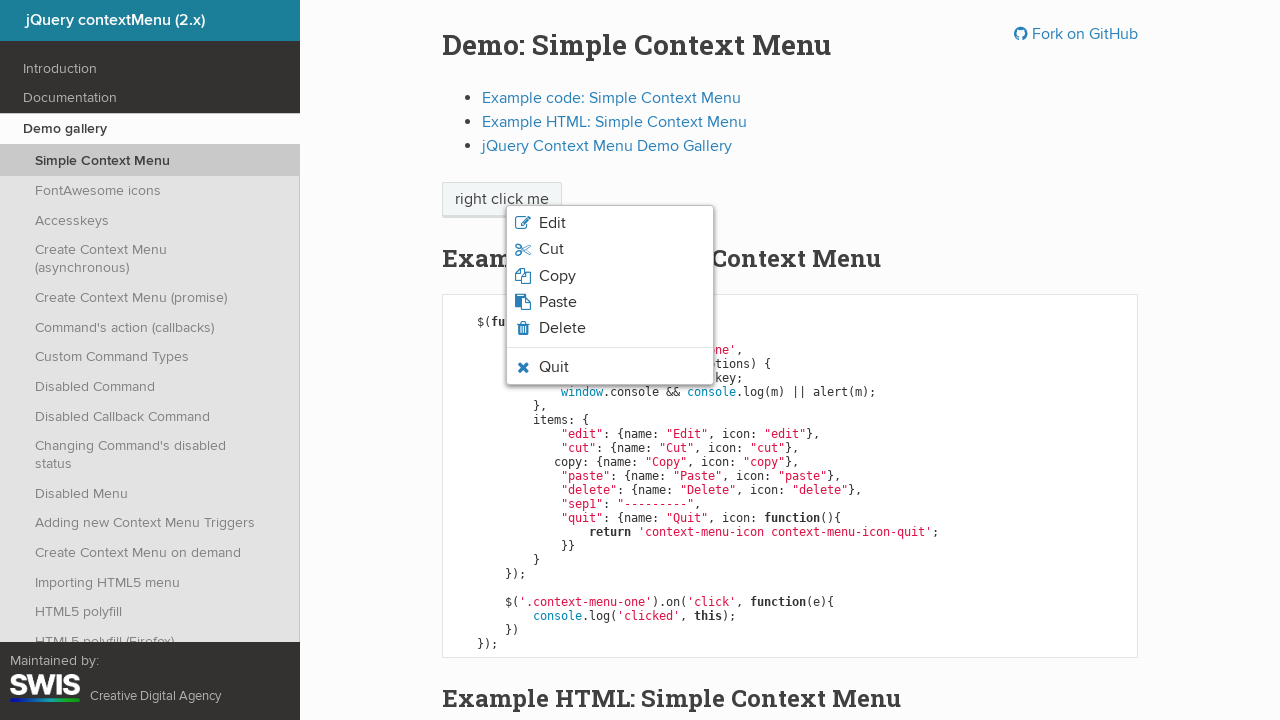

Hovered over Delete option in context menu at (562, 328) on xpath=//span[text()='Delete']
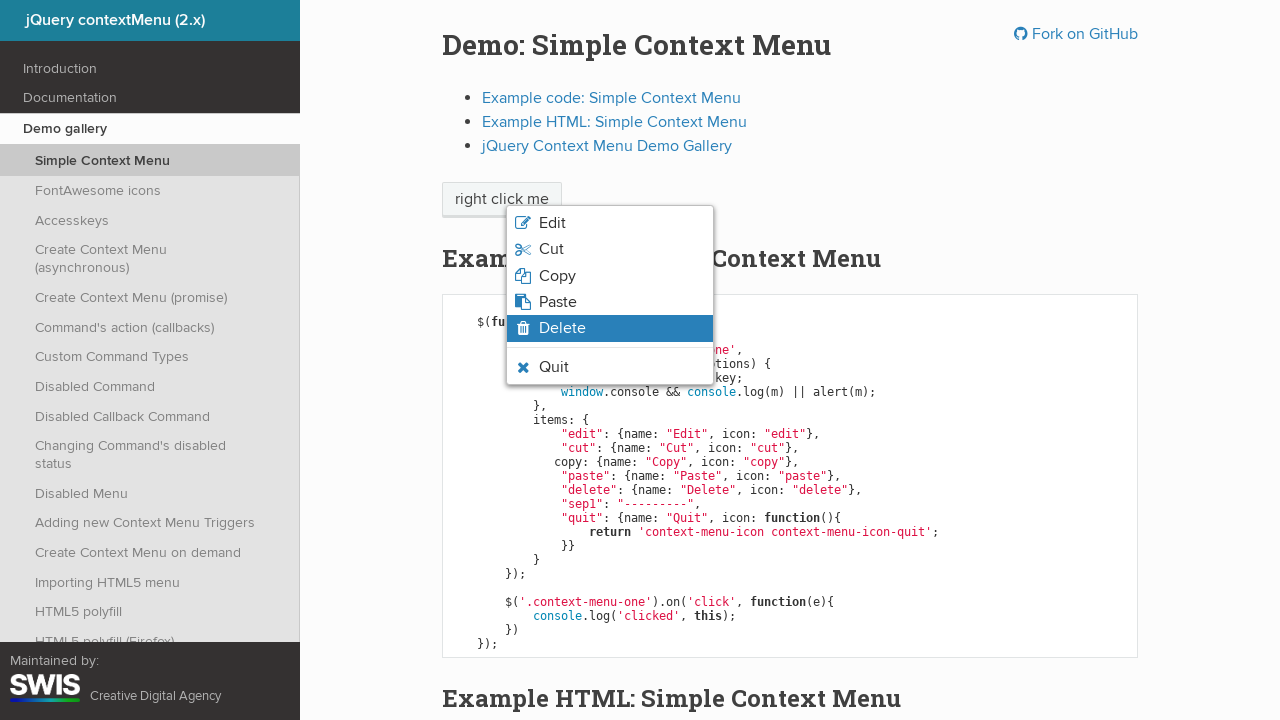

Verified Delete option is highlighted/visible
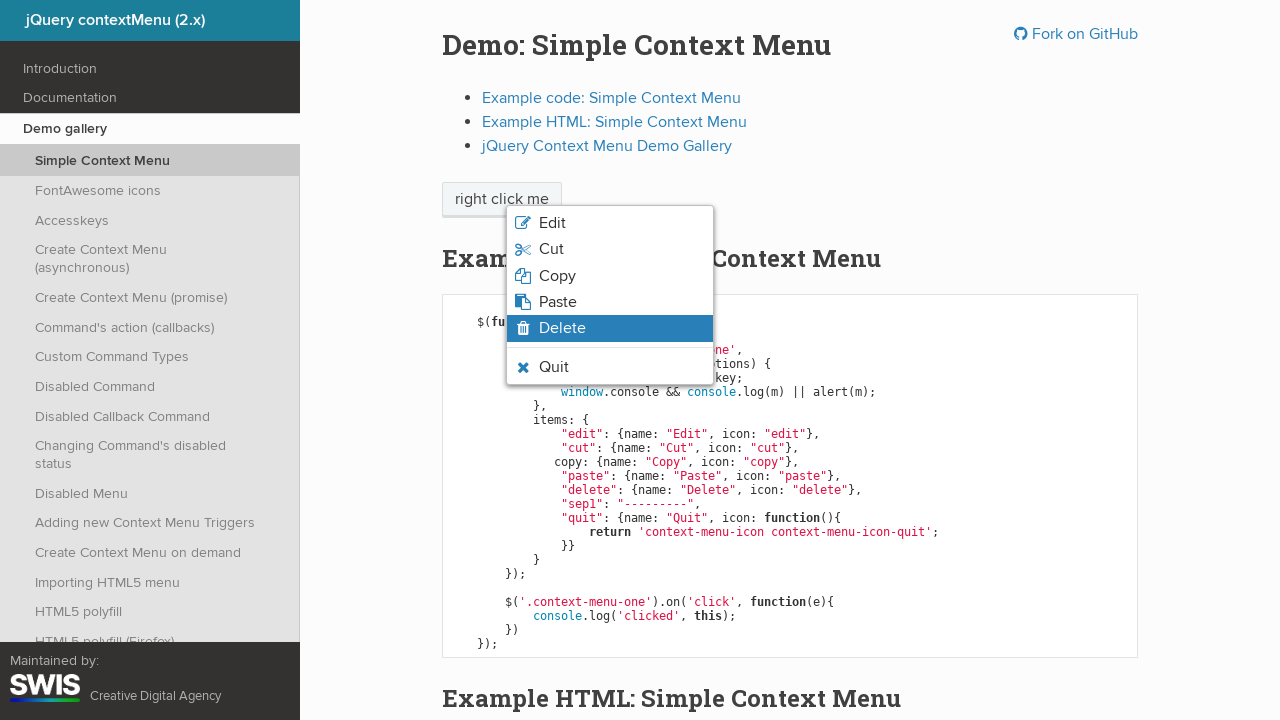

Clicked Delete option from context menu at (562, 328) on xpath=//span[text()='Delete']
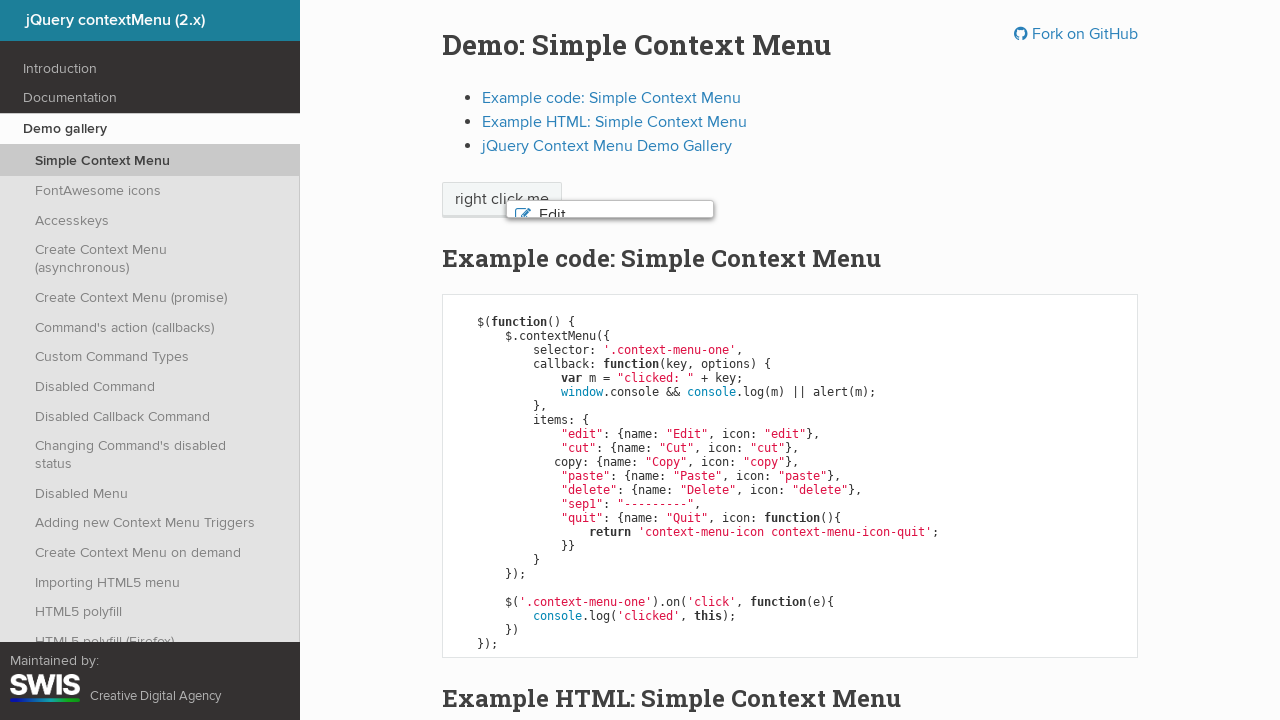

Set up dialog handler to accept confirmation alert
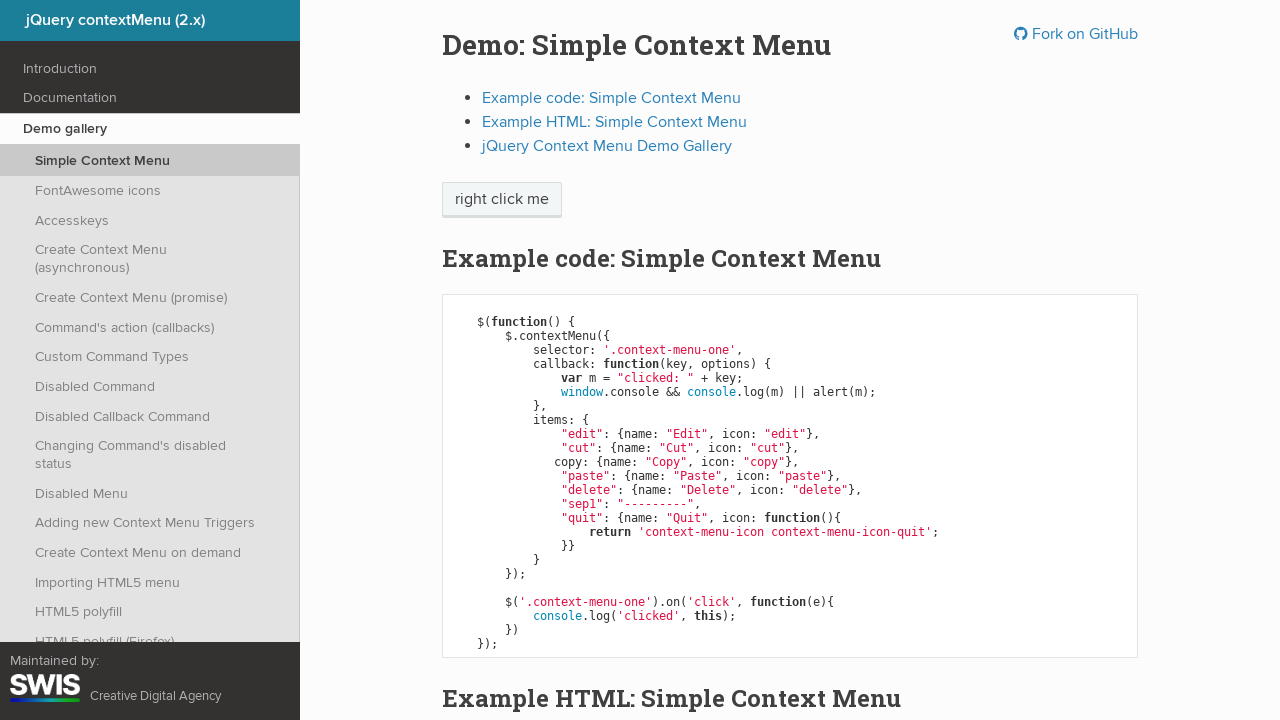

Verified context menu is hidden after Delete action
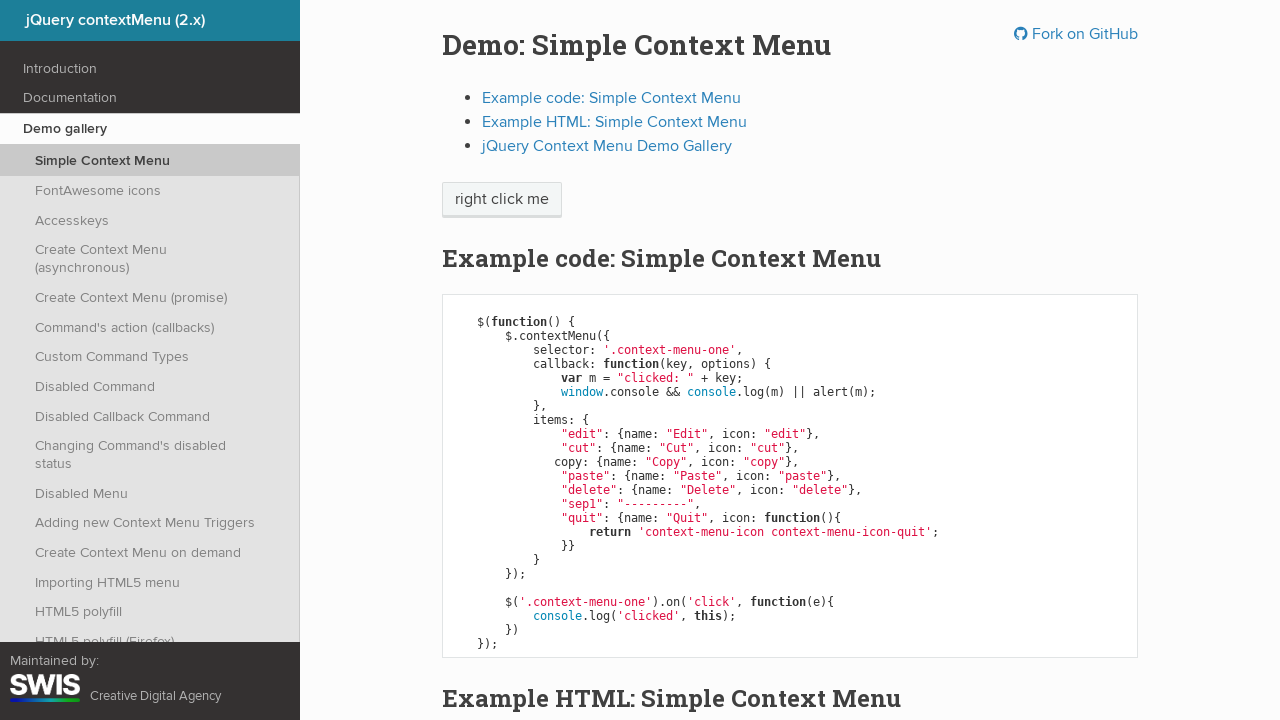

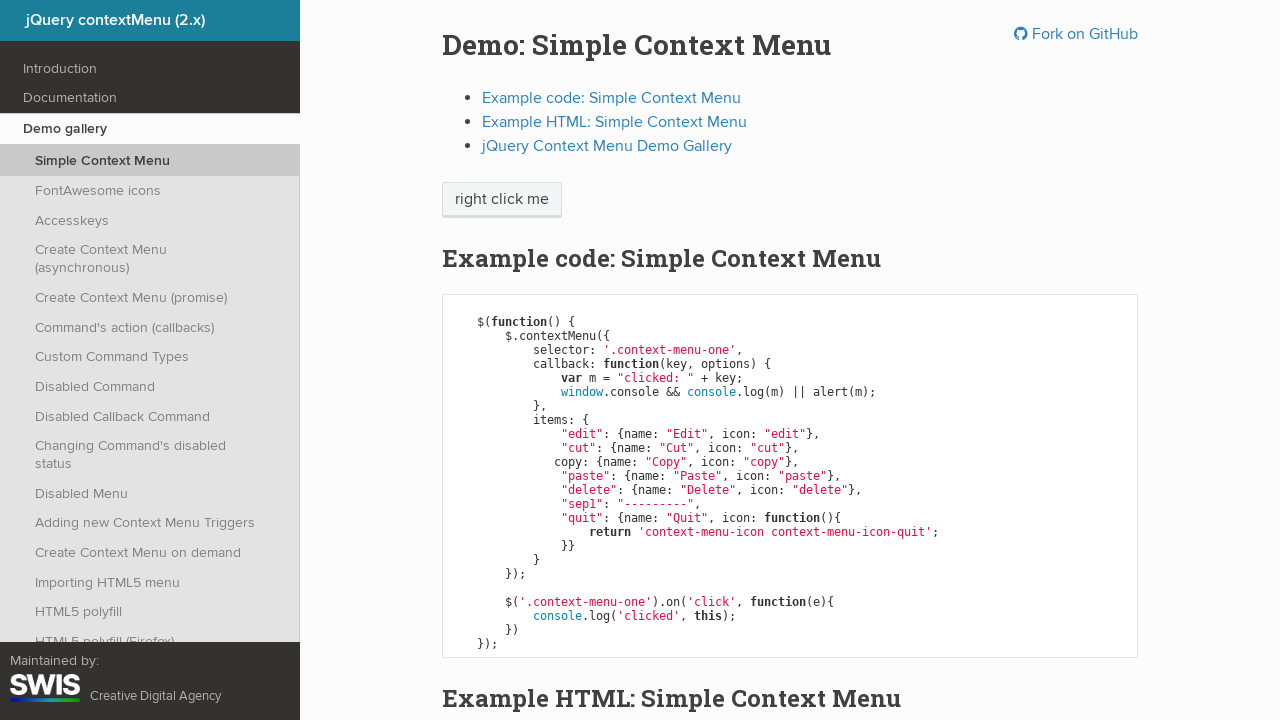